Navigates to OrangeHRM demo site to verify the page loads successfully

Starting URL: https://opensource-demo.orangehrmlive.com/

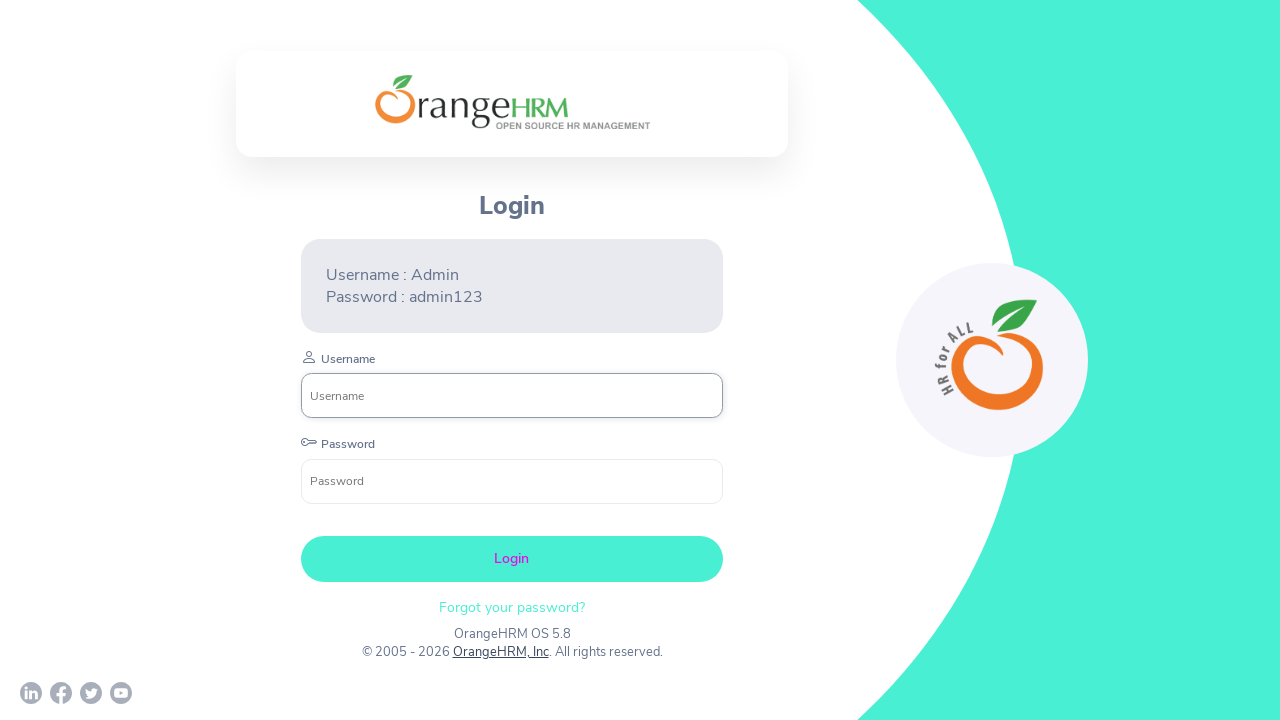

Waited for page to reach networkidle state
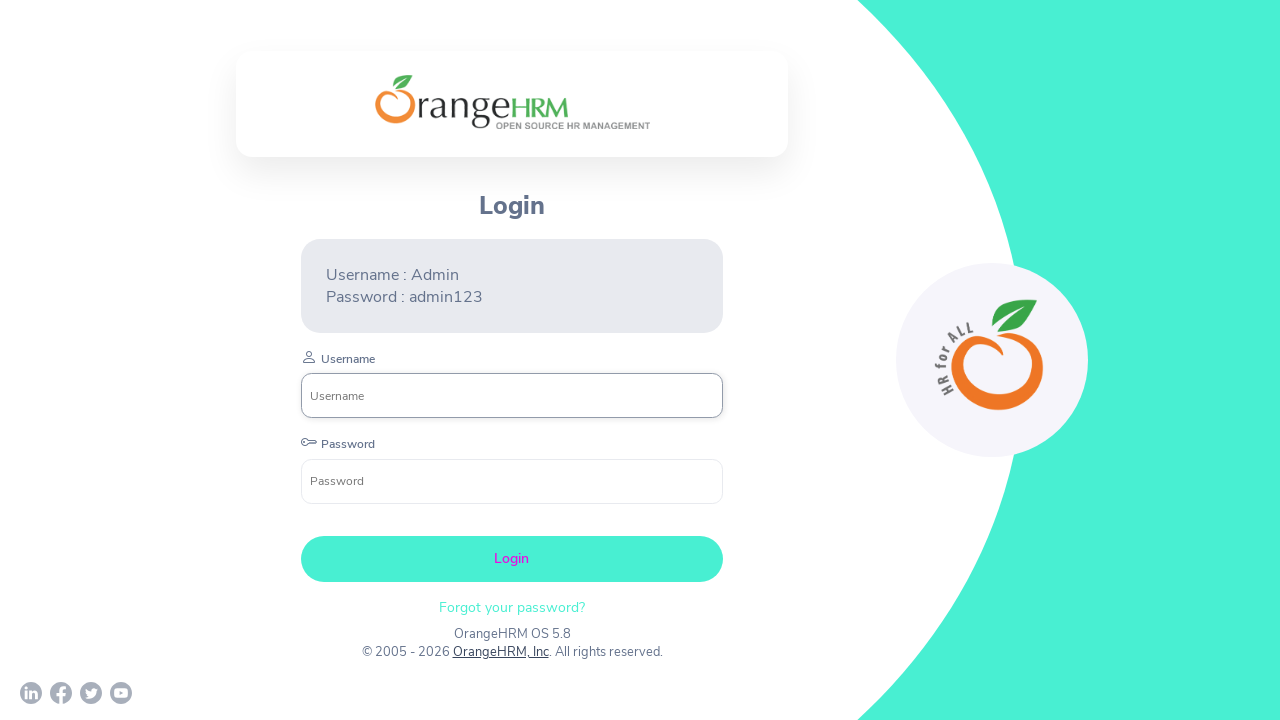

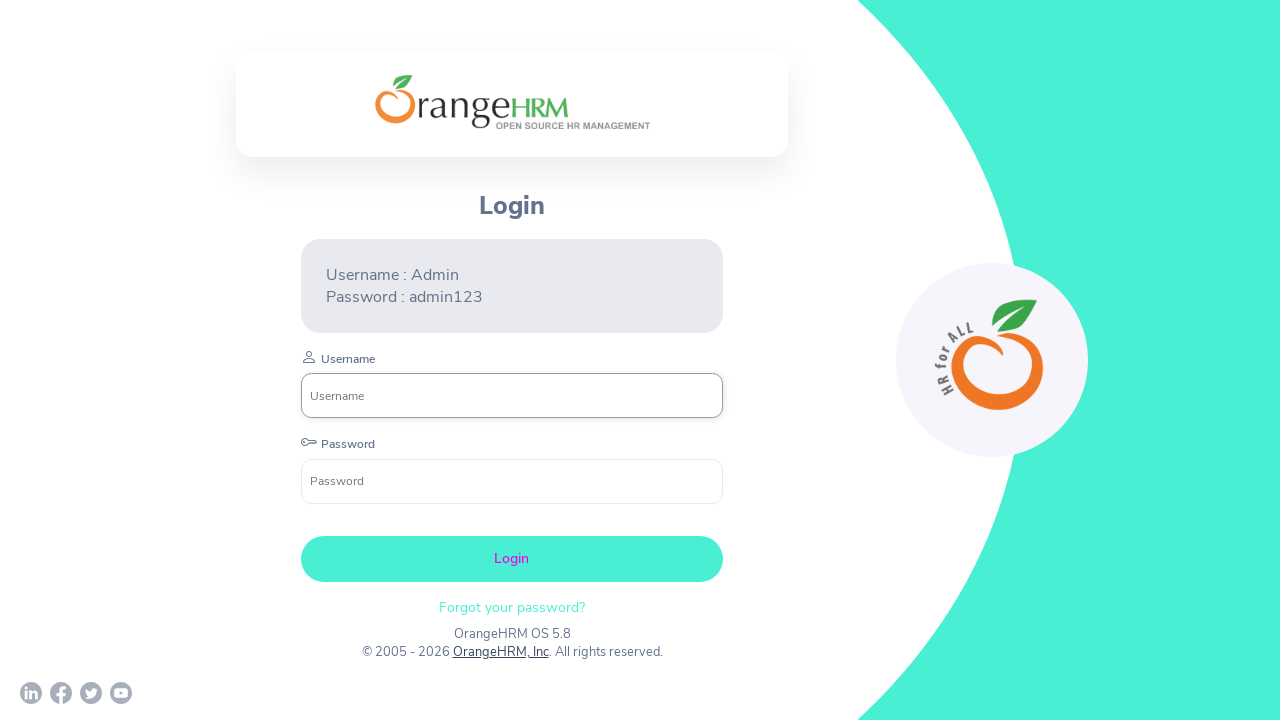